Tests navigation to Browse Languages and then to the 0-9 category to verify languages starting with numbers

Starting URL: http://www.99-bottles-of-beer.net/

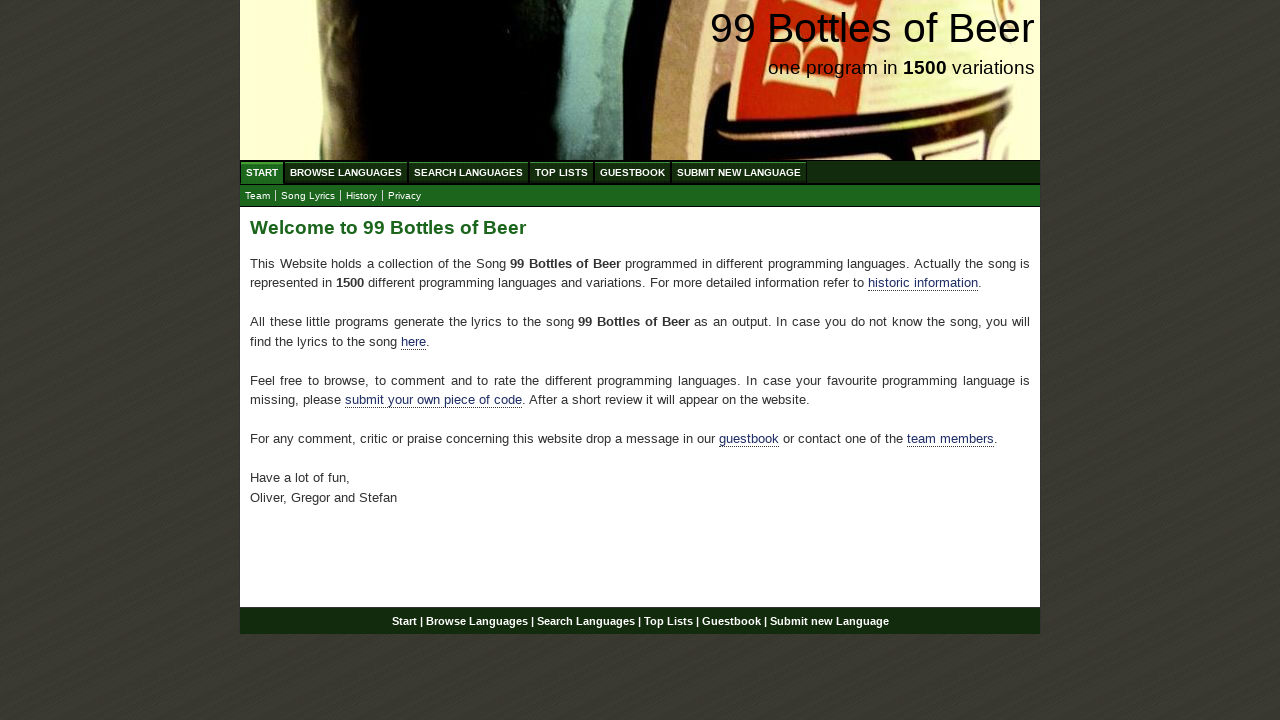

Clicked on Browse Languages link at (346, 172) on #menu a[href='/abc.html']
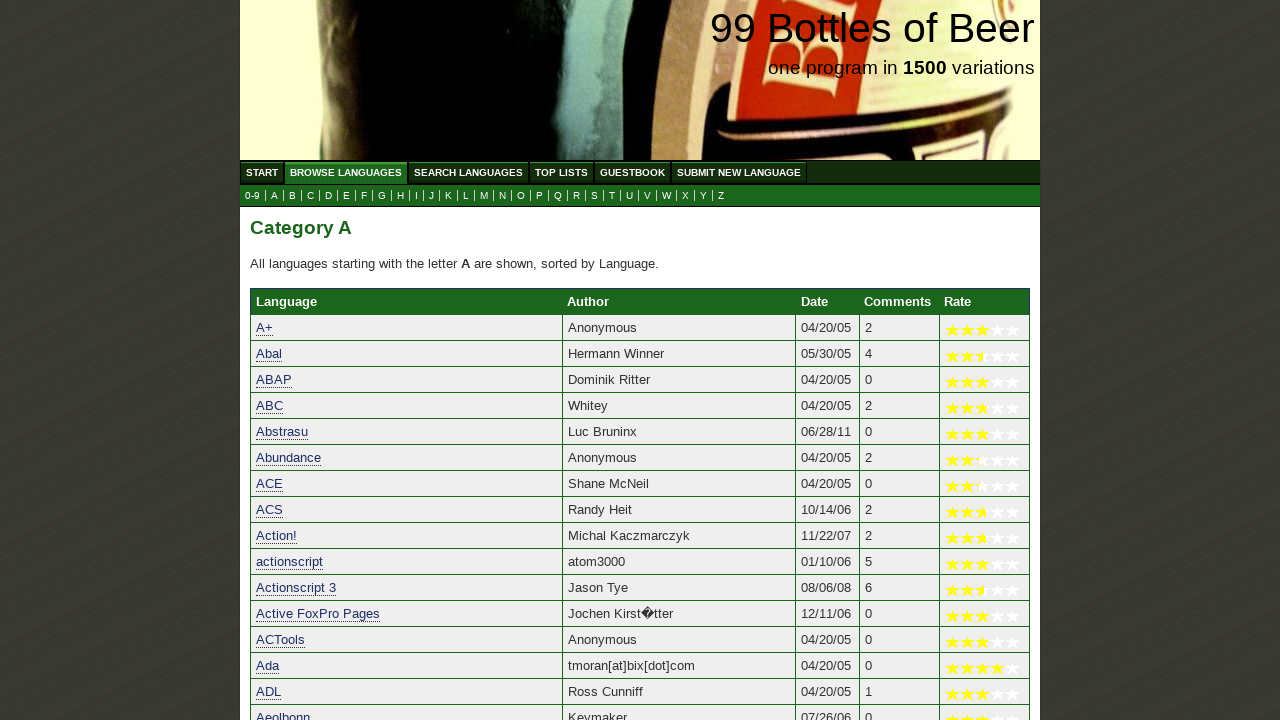

Clicked on 0-9 category link at (252, 196) on a[href='0.html']
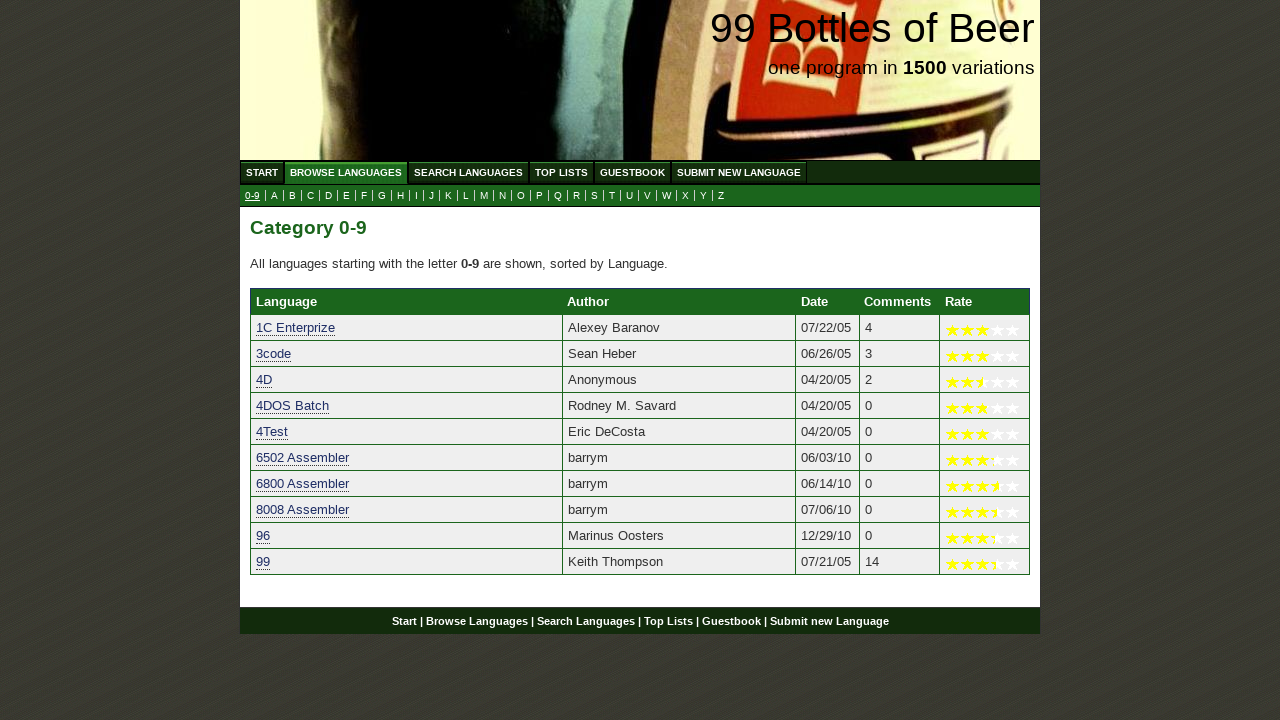

Language list for 0-9 category loaded
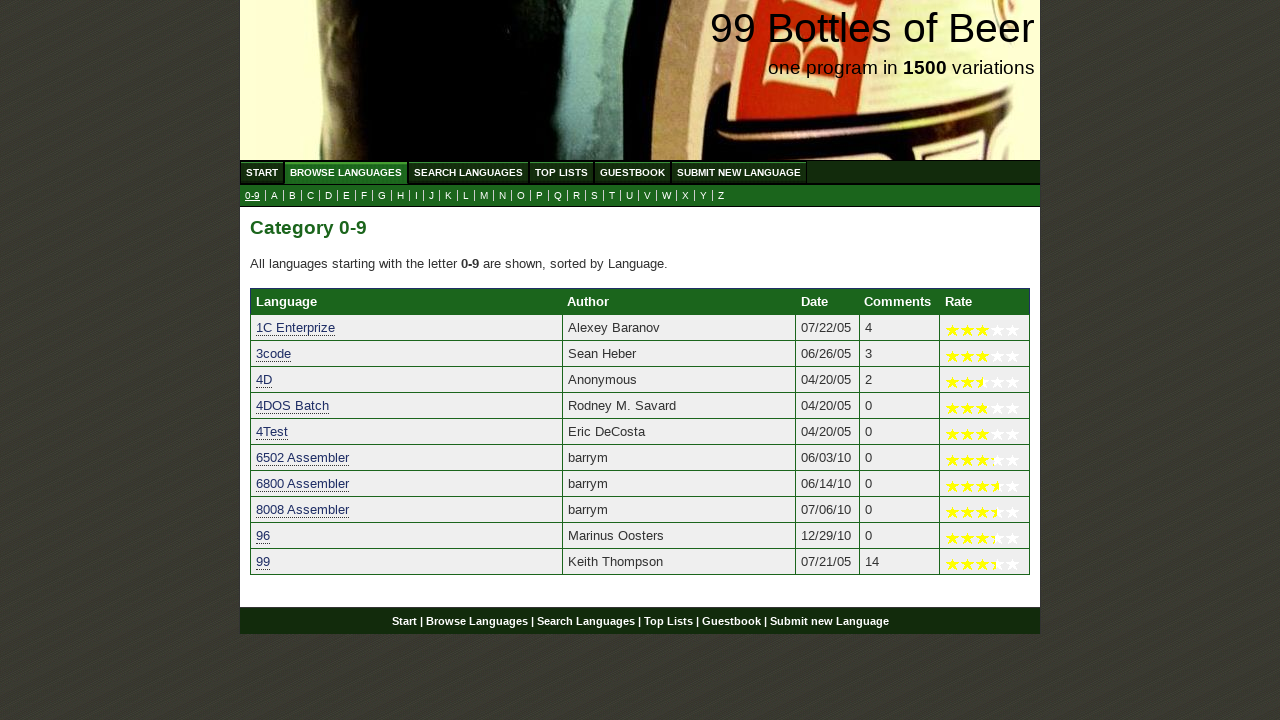

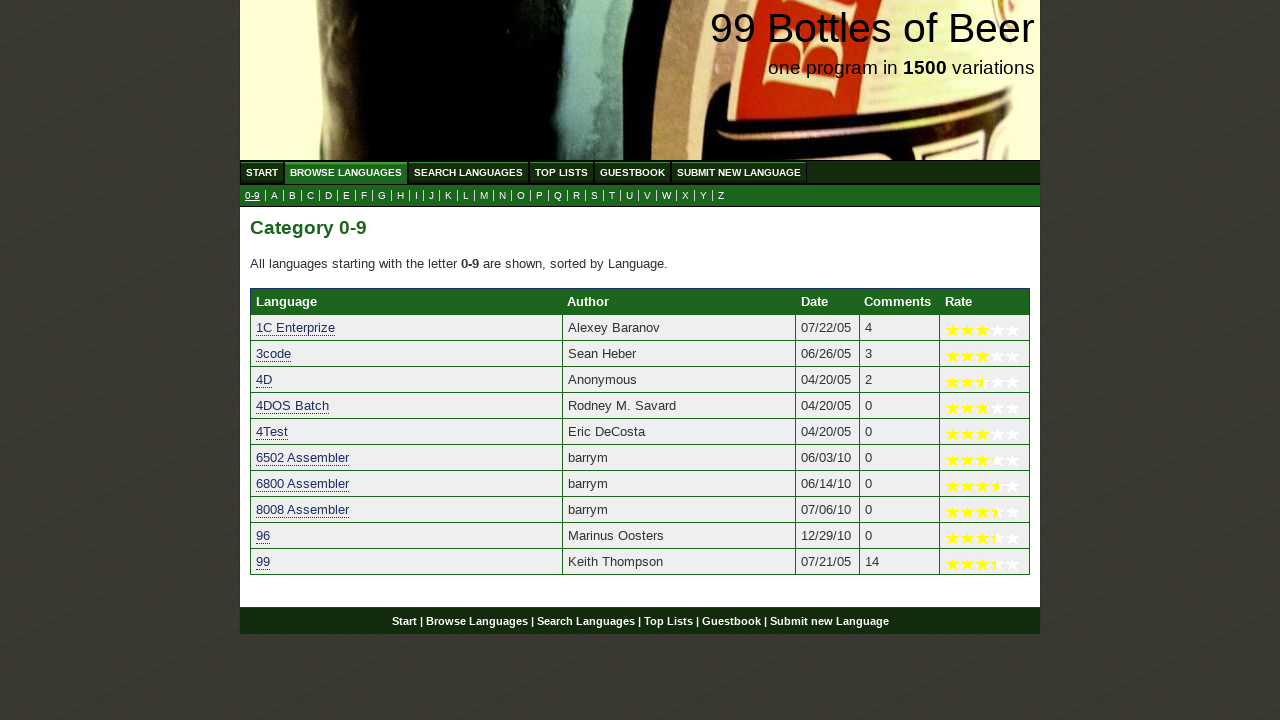